Tests customer search functionality by searching for a customer by account number and verifying one result is returned

Starting URL: https://www.globalsqa.com/angularJs-protractor/BankingProject/#/manager/list

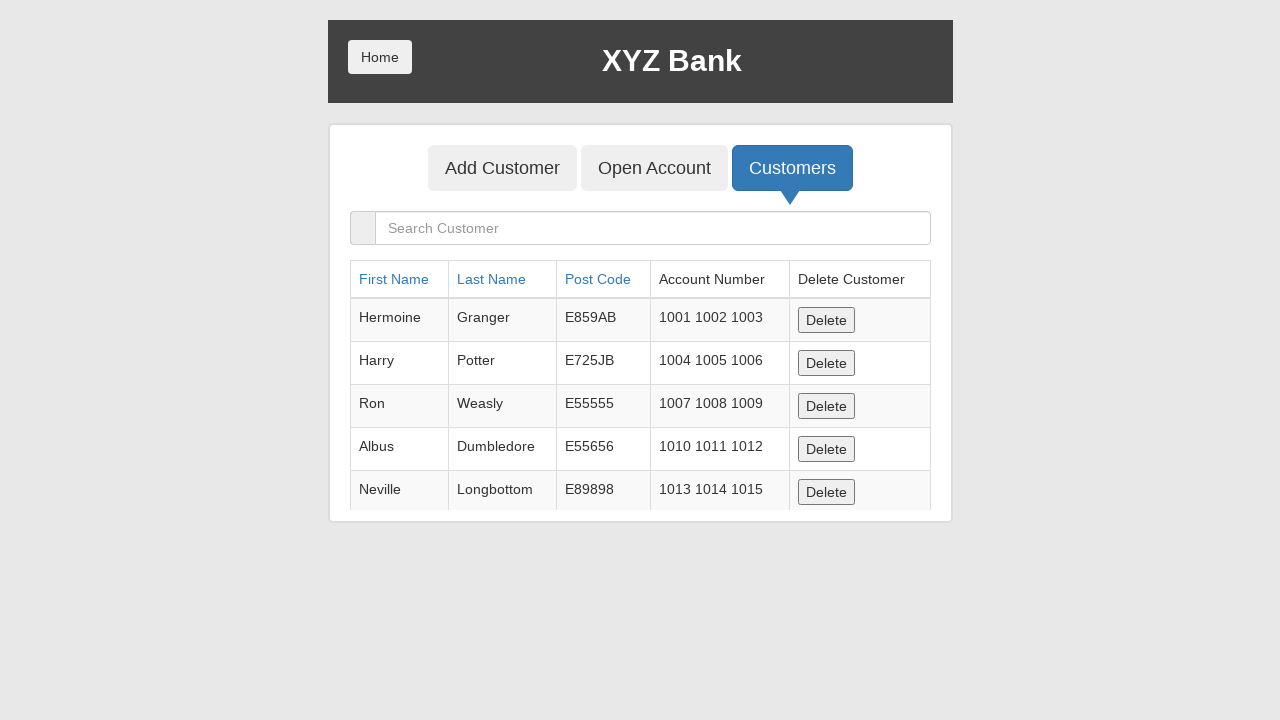

Clicked on search customers field at (652, 228) on input[placeholder='Search Customer']
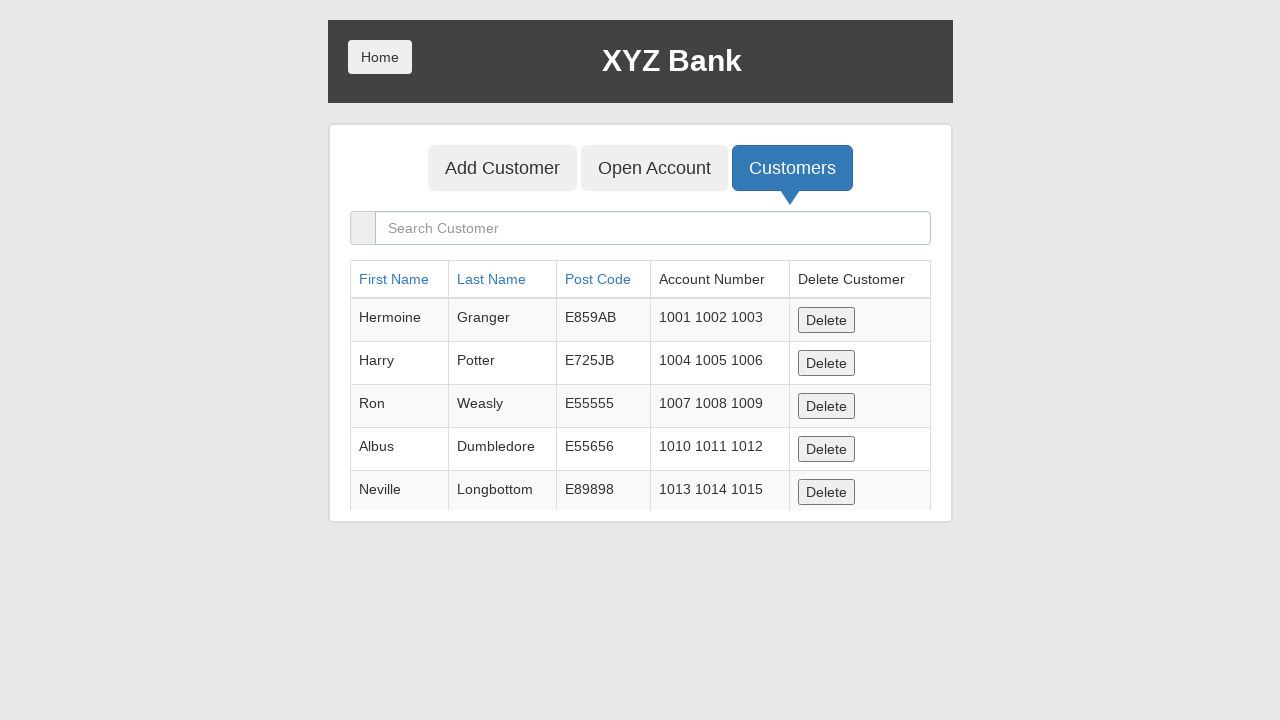

Filled search field with account number '1004' on input[placeholder='Search Customer']
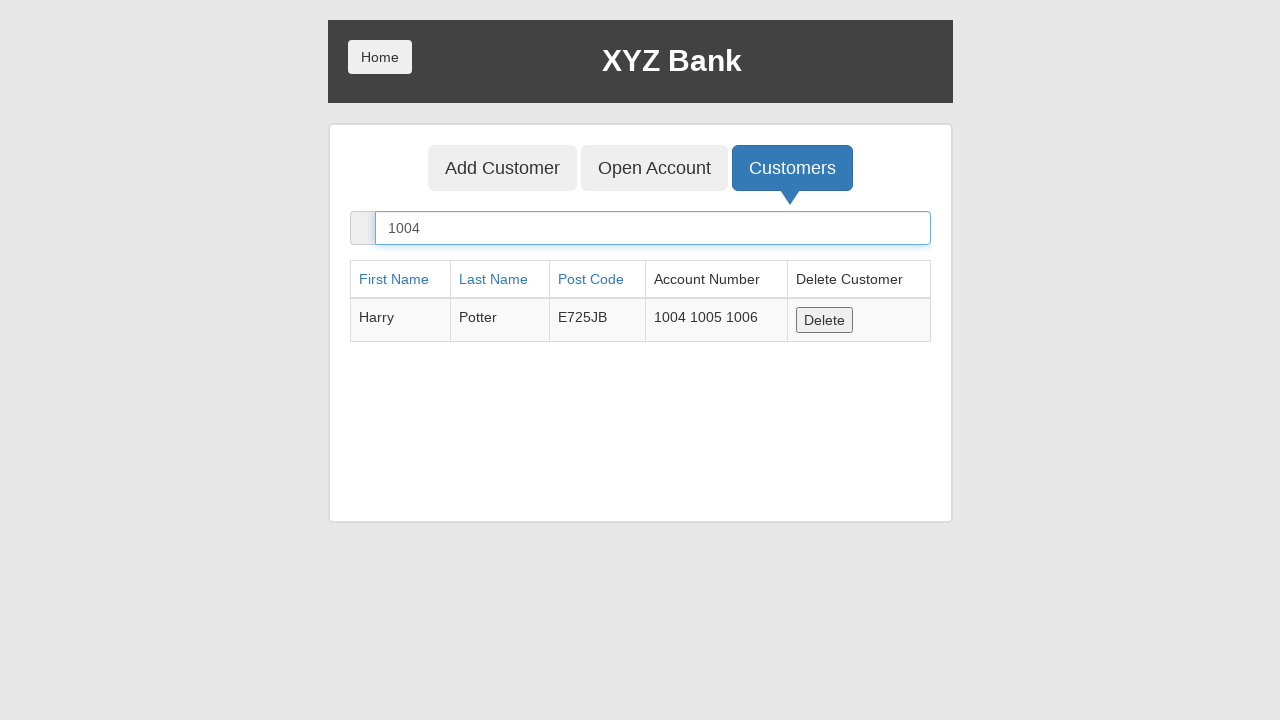

Filtered results loaded in table
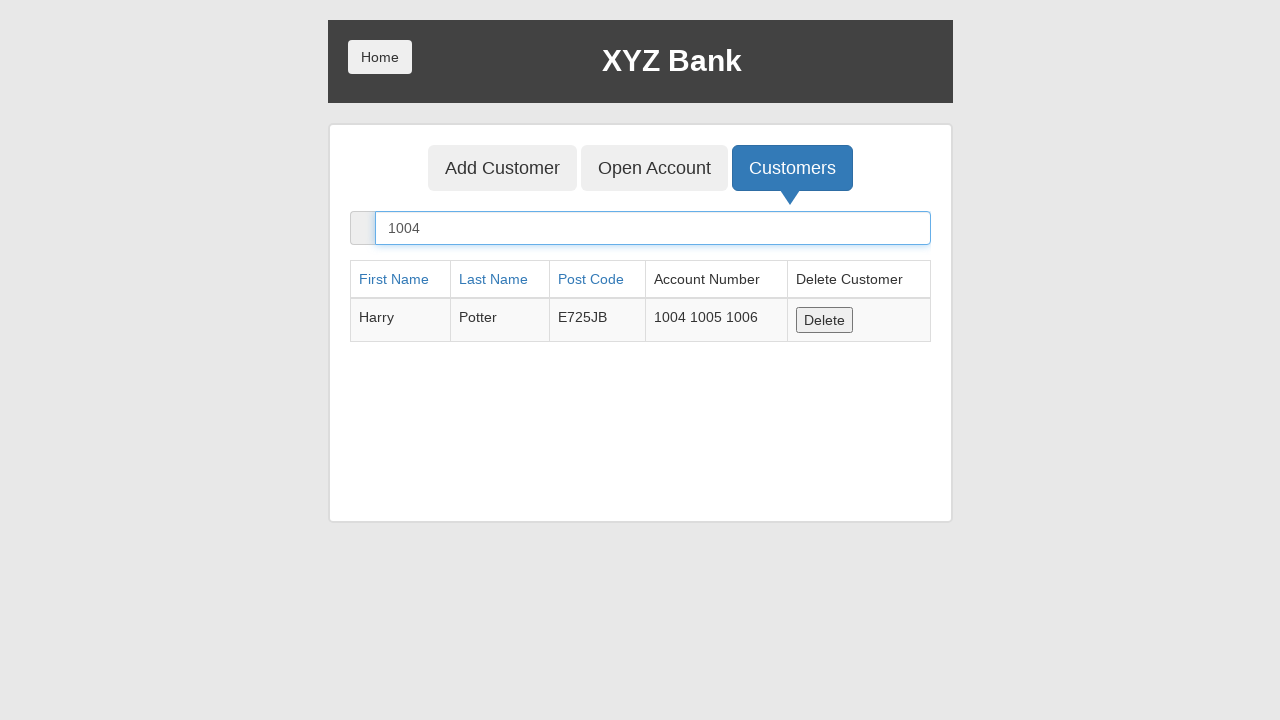

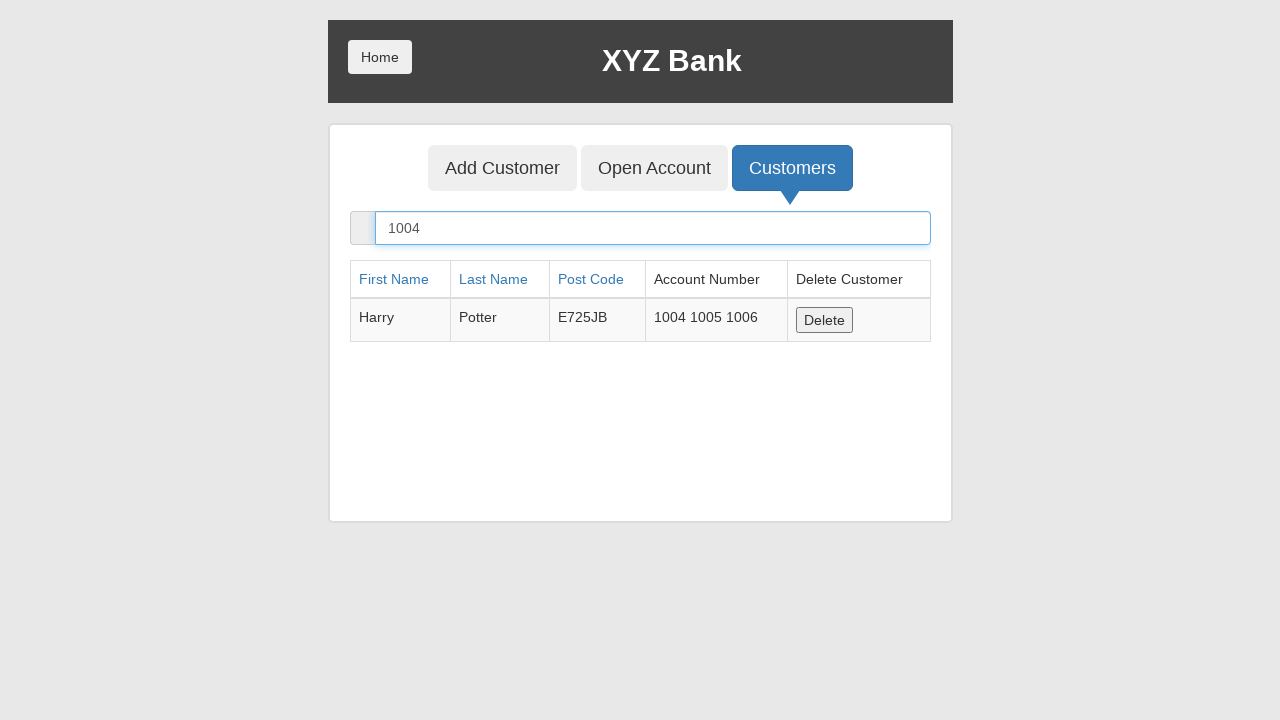